Tests file upload functionality on a demo page by uploading multiple files to a file input element and verifying the uploaded file count and names are displayed correctly.

Starting URL: https://davidwalsh.name/demo/multiple-file-upload.php

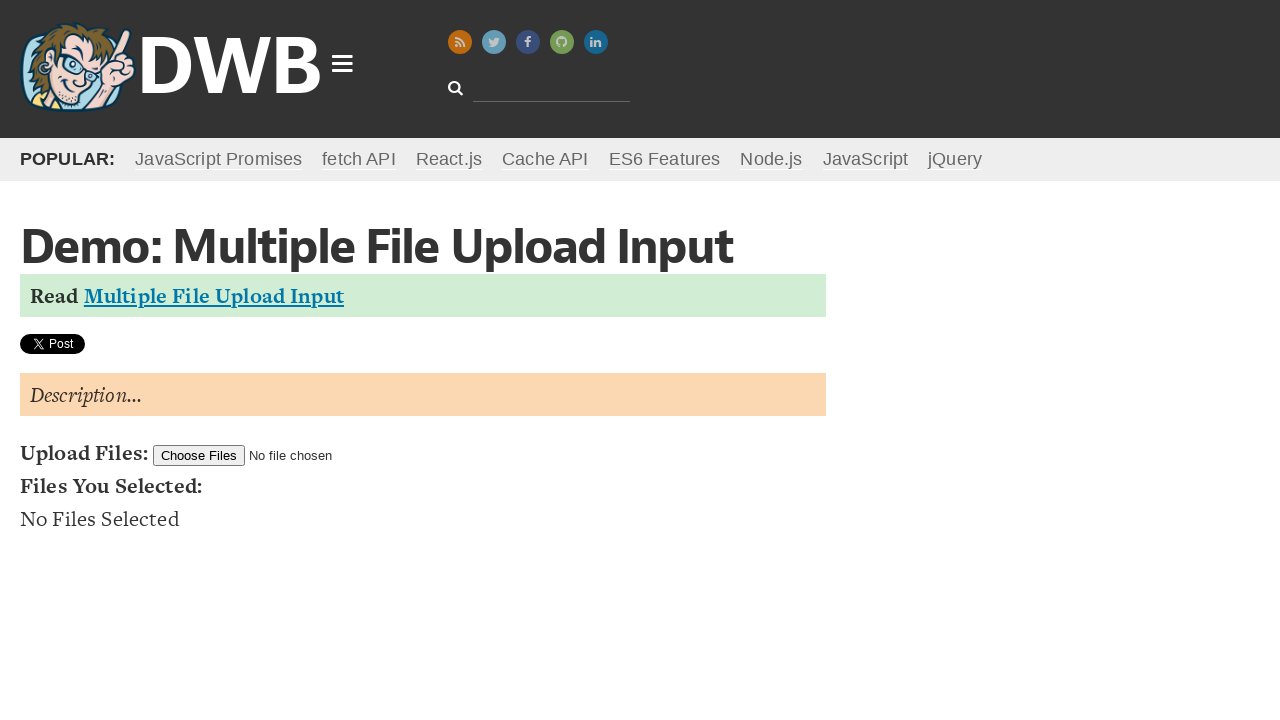

Created temporary directory for test files
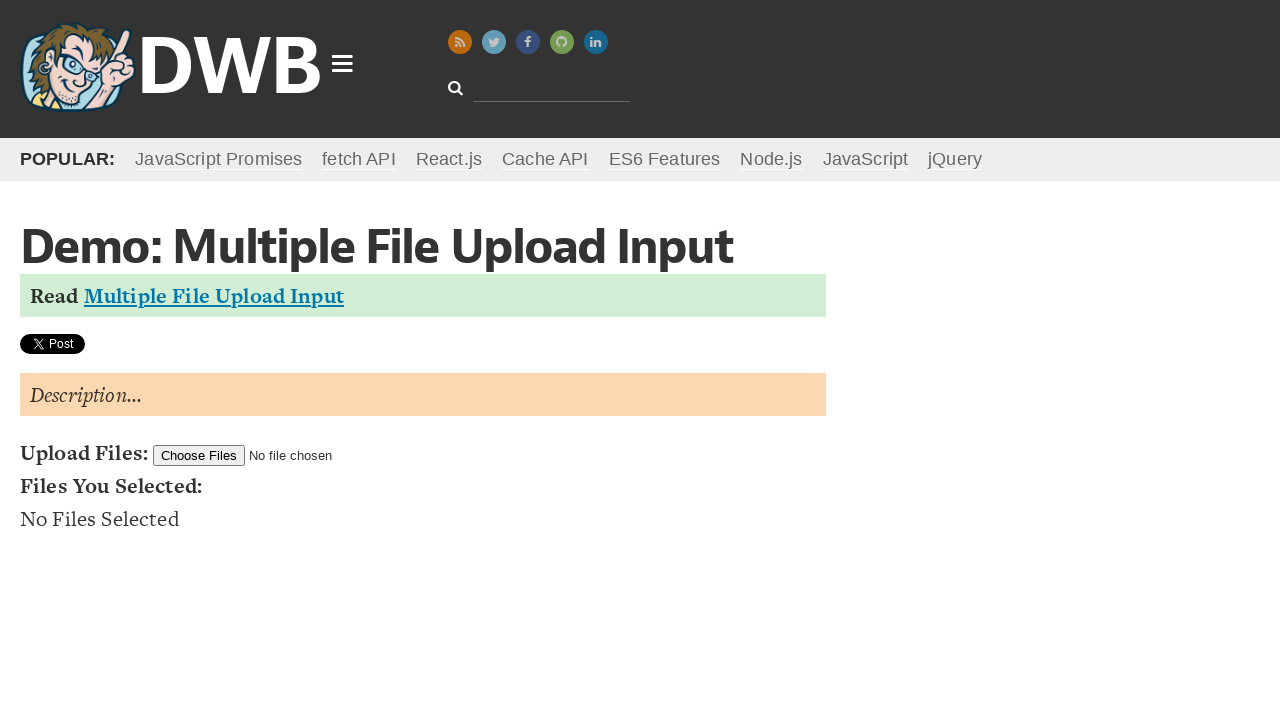

Created four temporary test PDF files
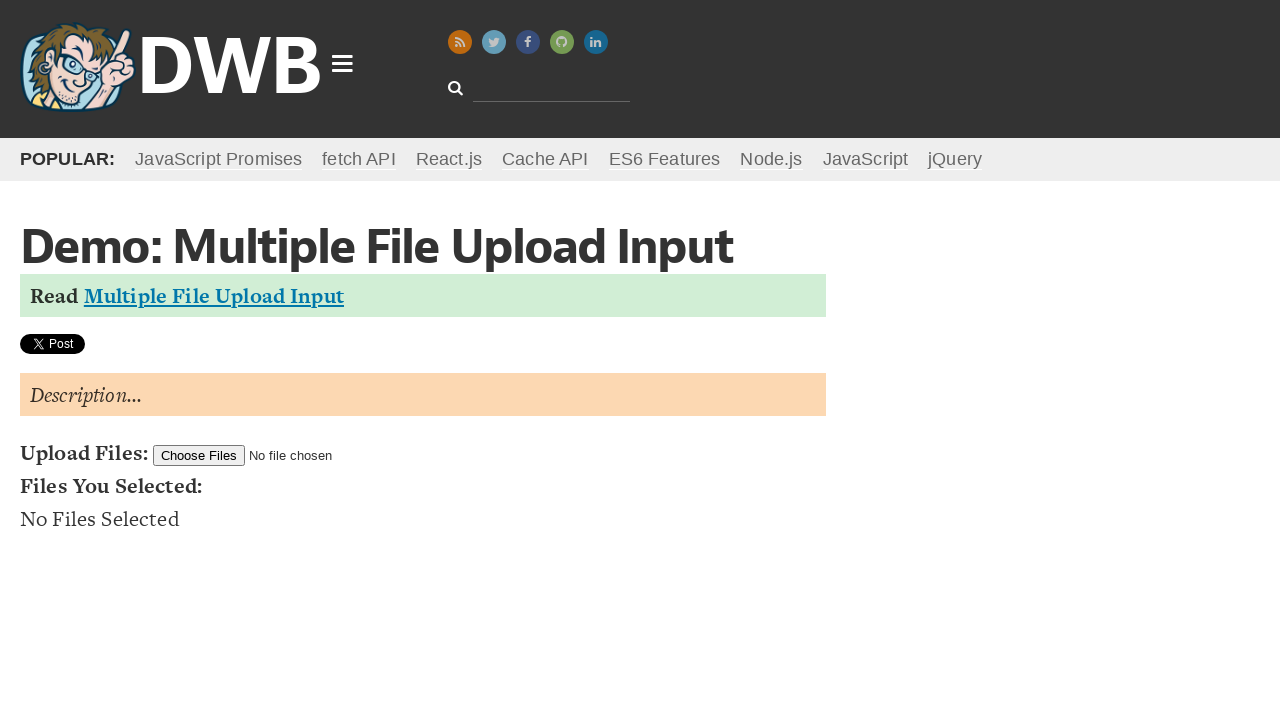

Uploaded first file (test-document-1.pdf)
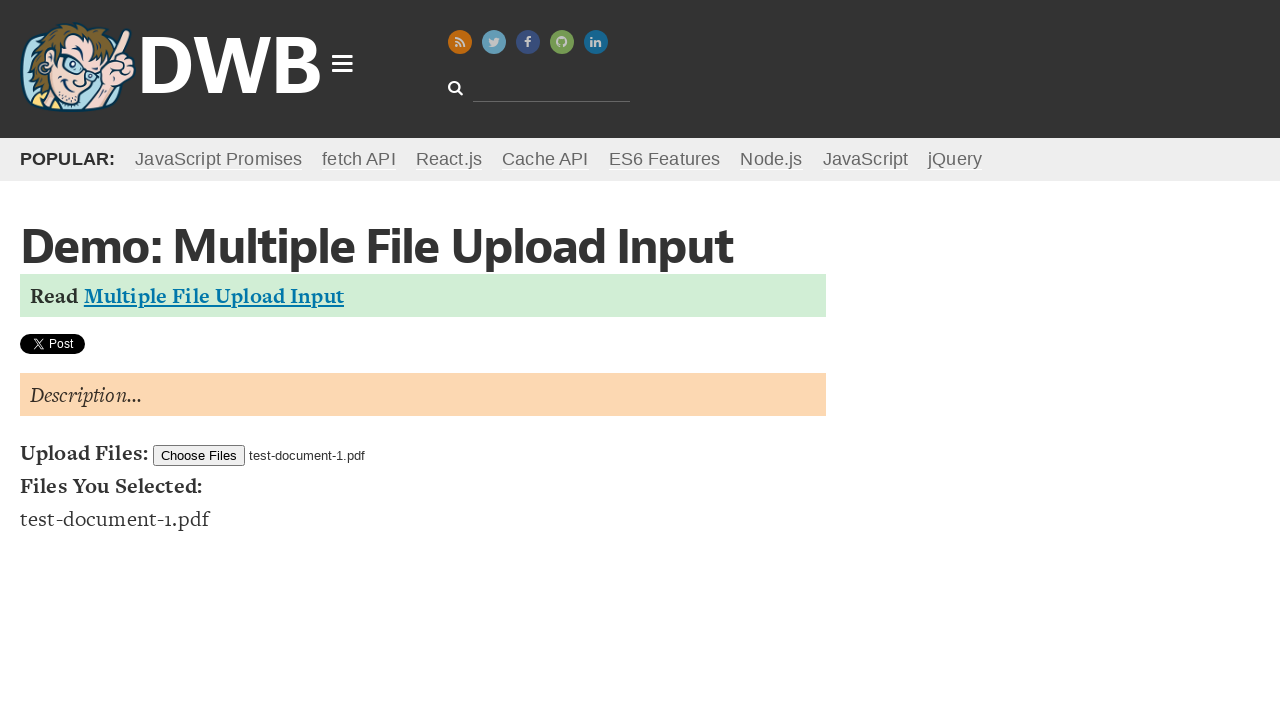

Uploaded second file alongside first file (test-document-1.pdf and test-document-2.pdf)
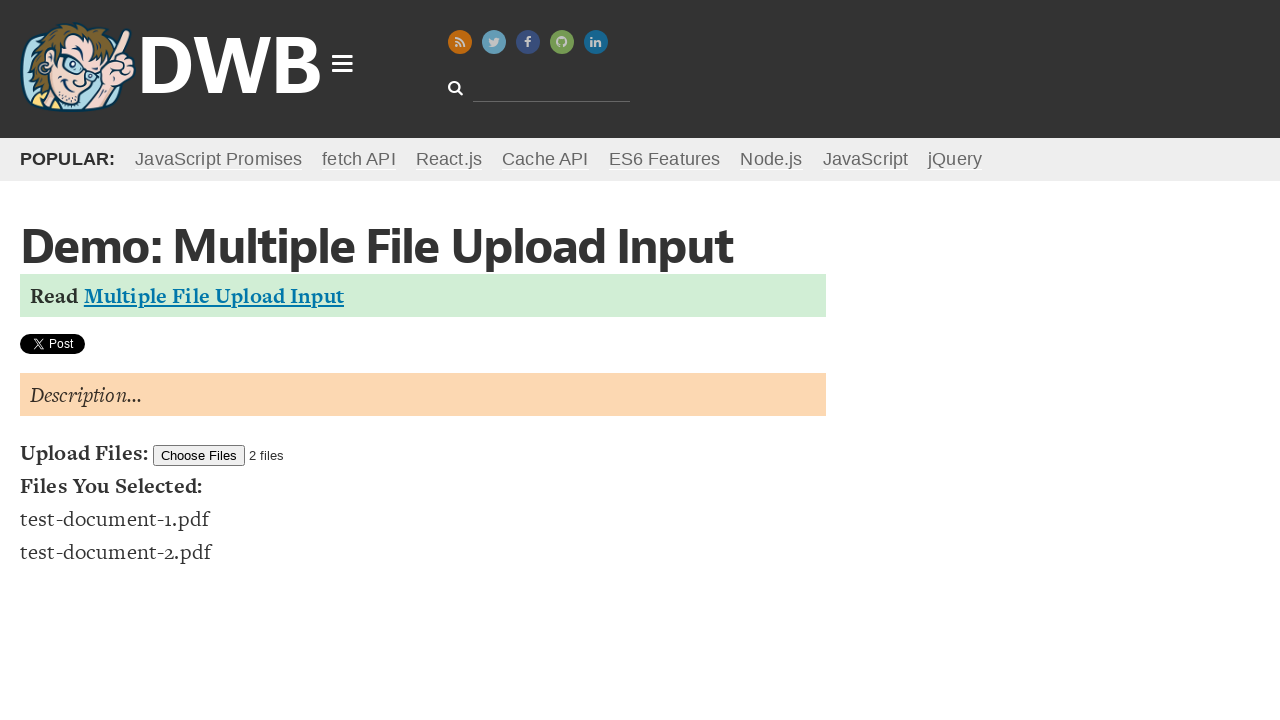

Uploaded all four test files at once
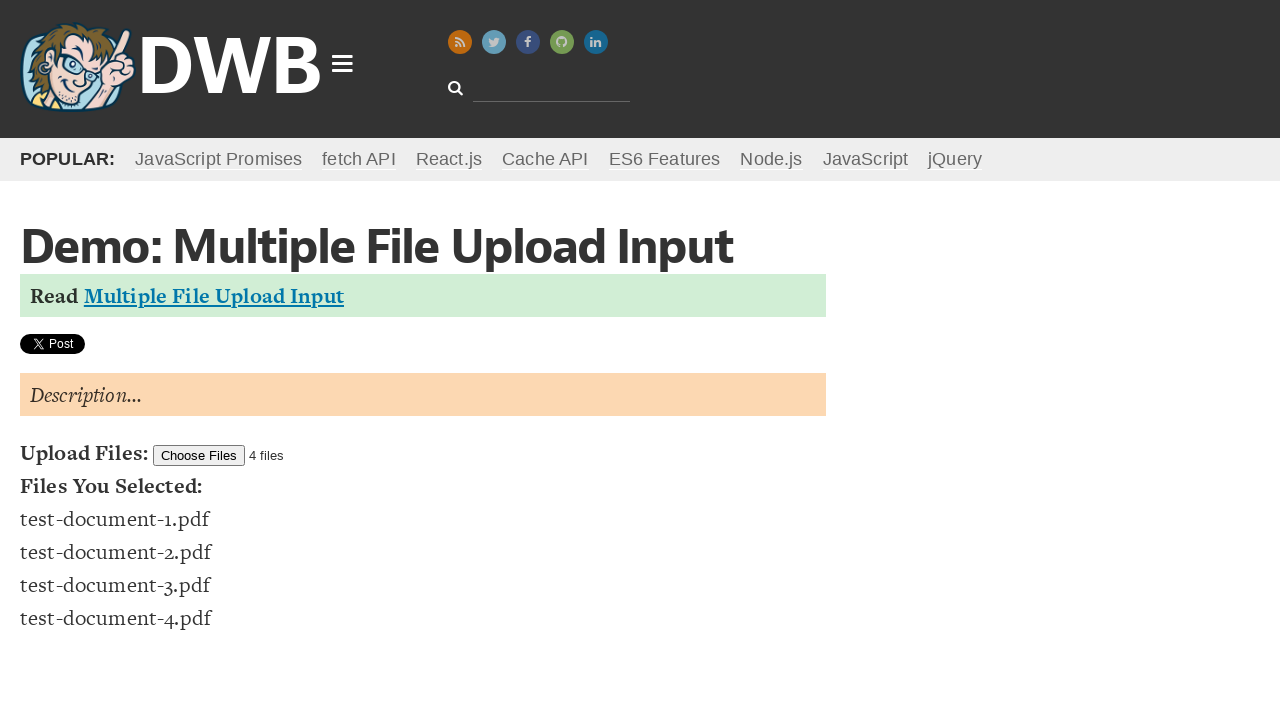

File list updated and became visible
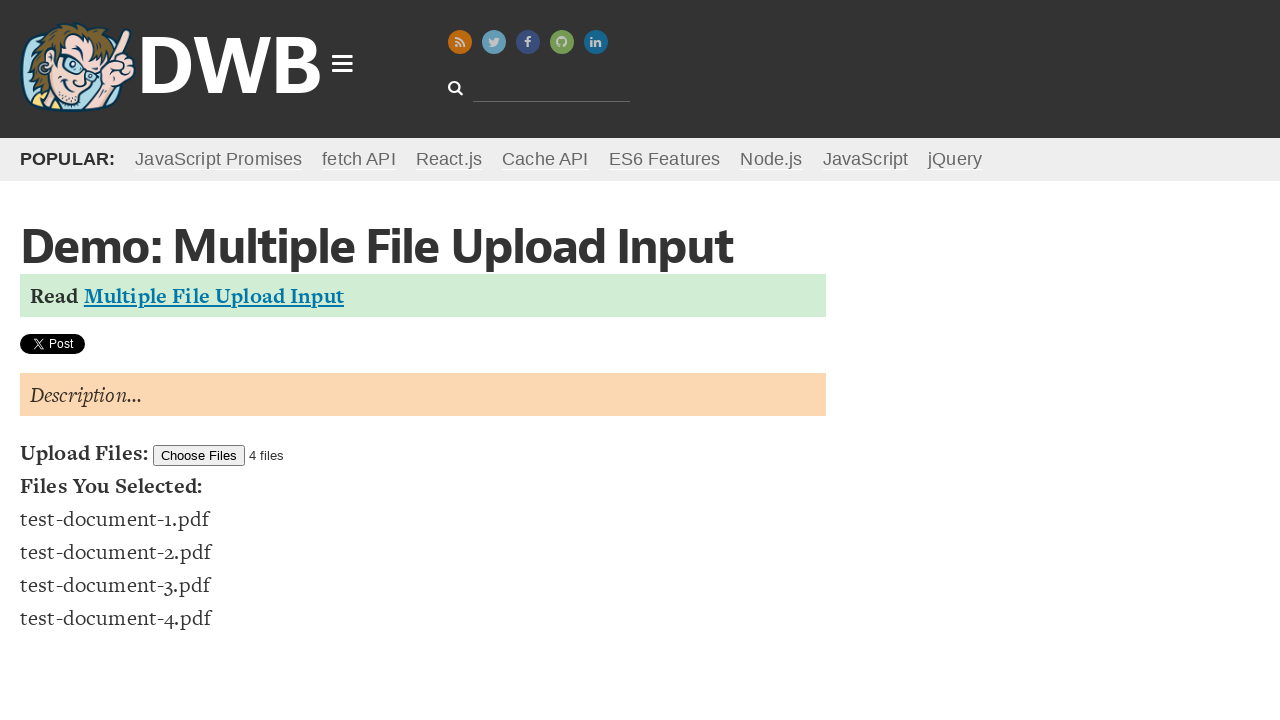

Verified 4 files are displayed in the file list
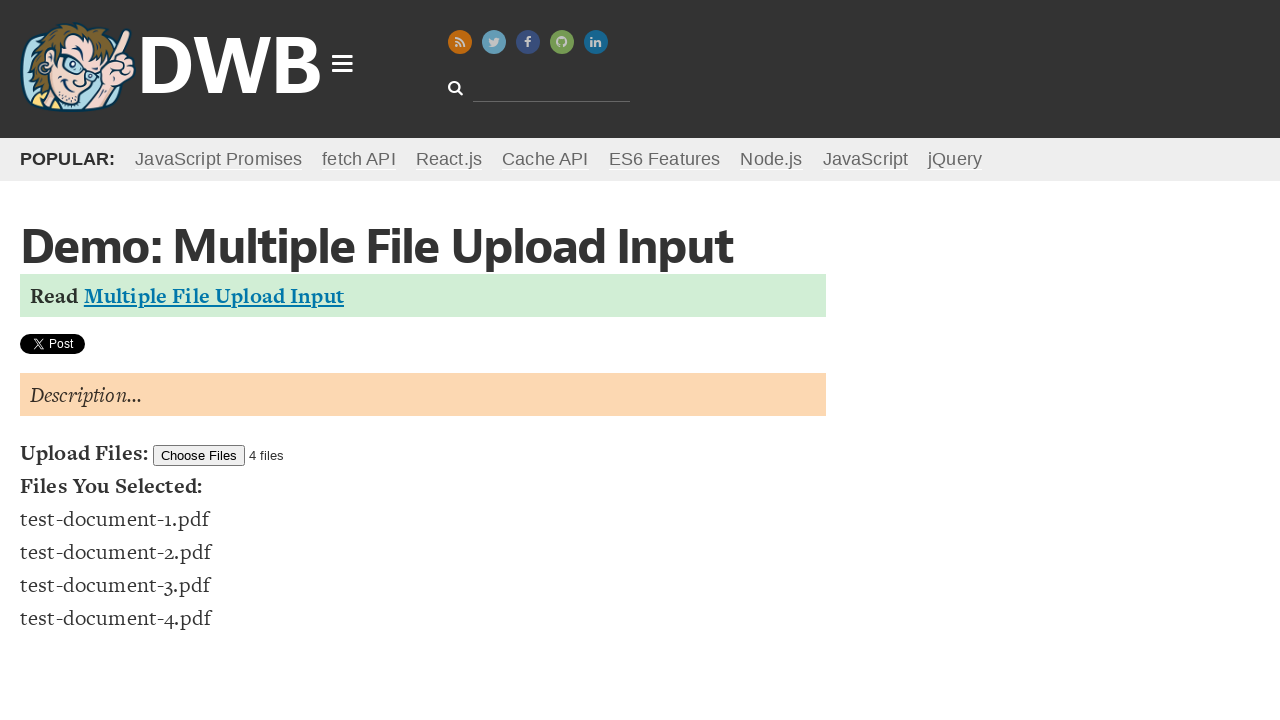

Cleaned up temporary test files and directory
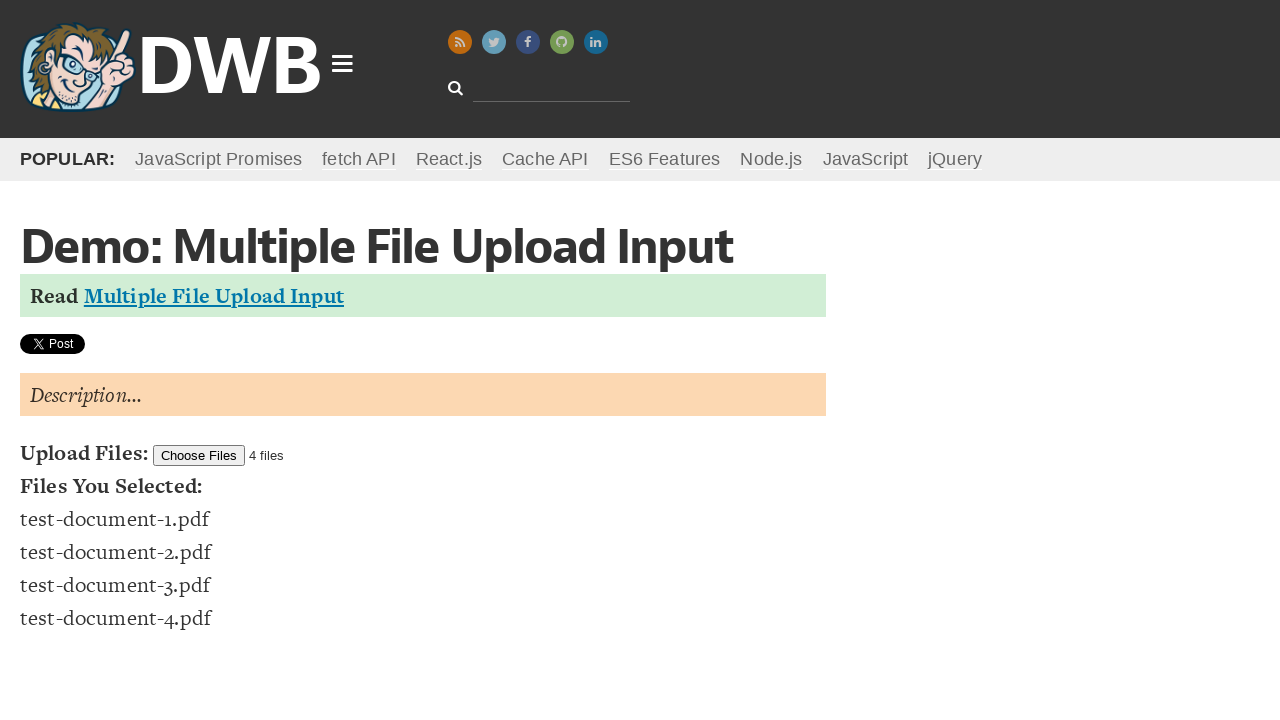

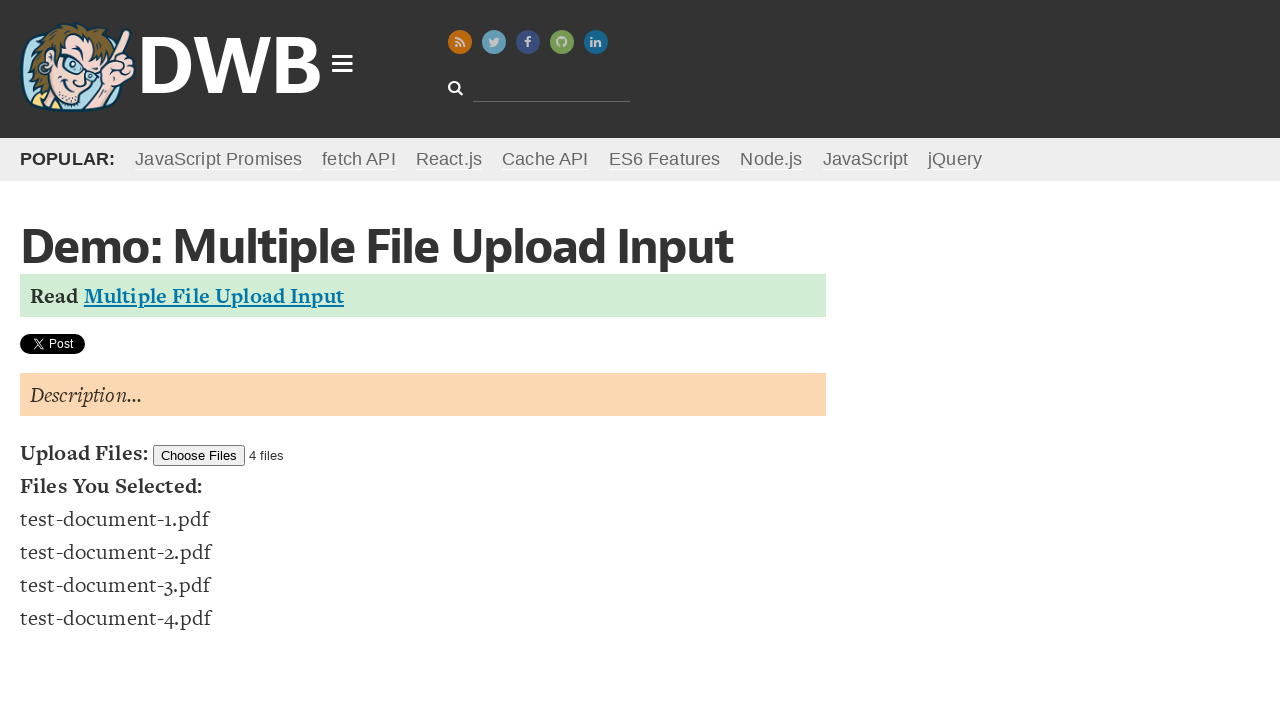